Navigates to DemoQA website and waits for a div element to become visible, verifying the page has loaded

Starting URL: https://demoqa.com/

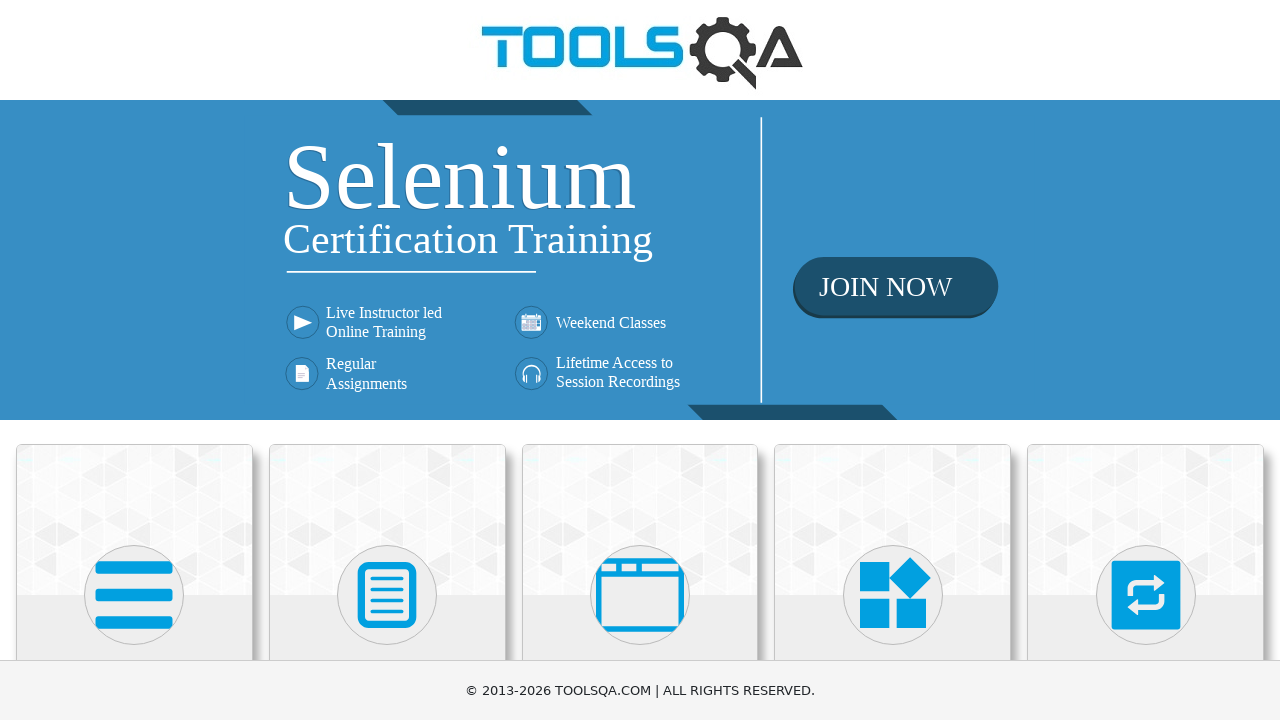

Navigated to DemoQA website
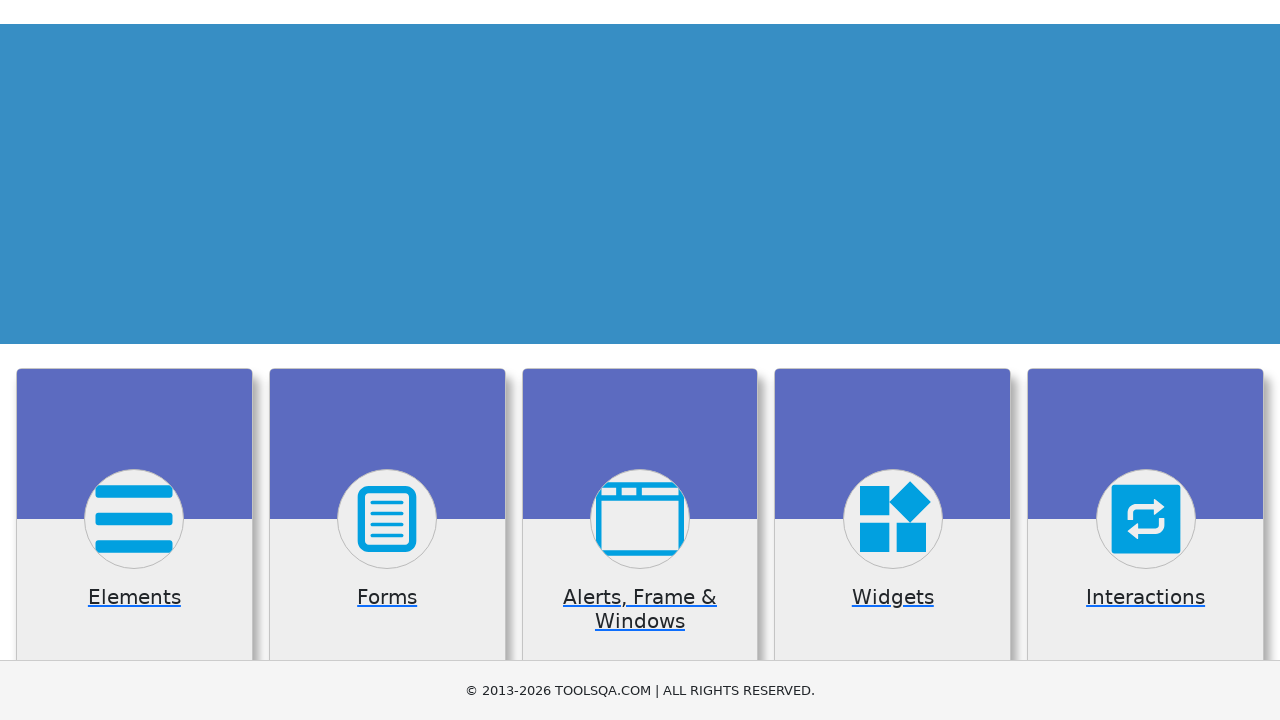

Waited for div element to become visible
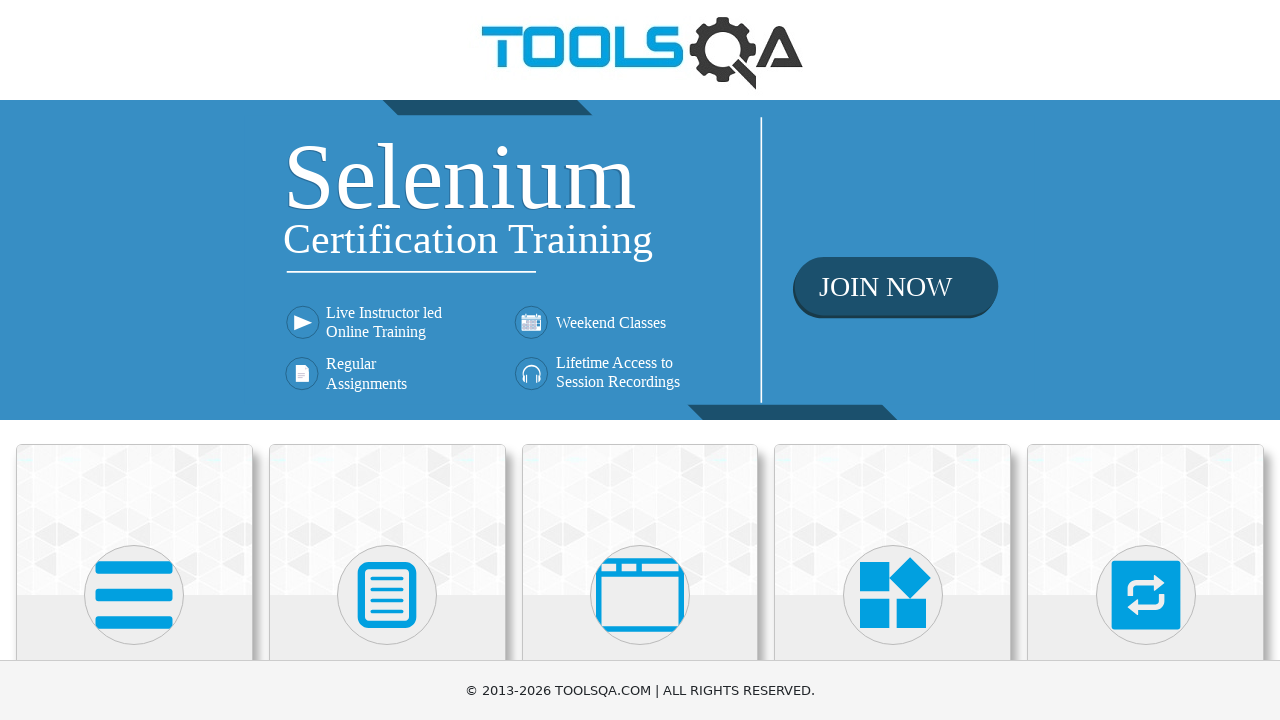

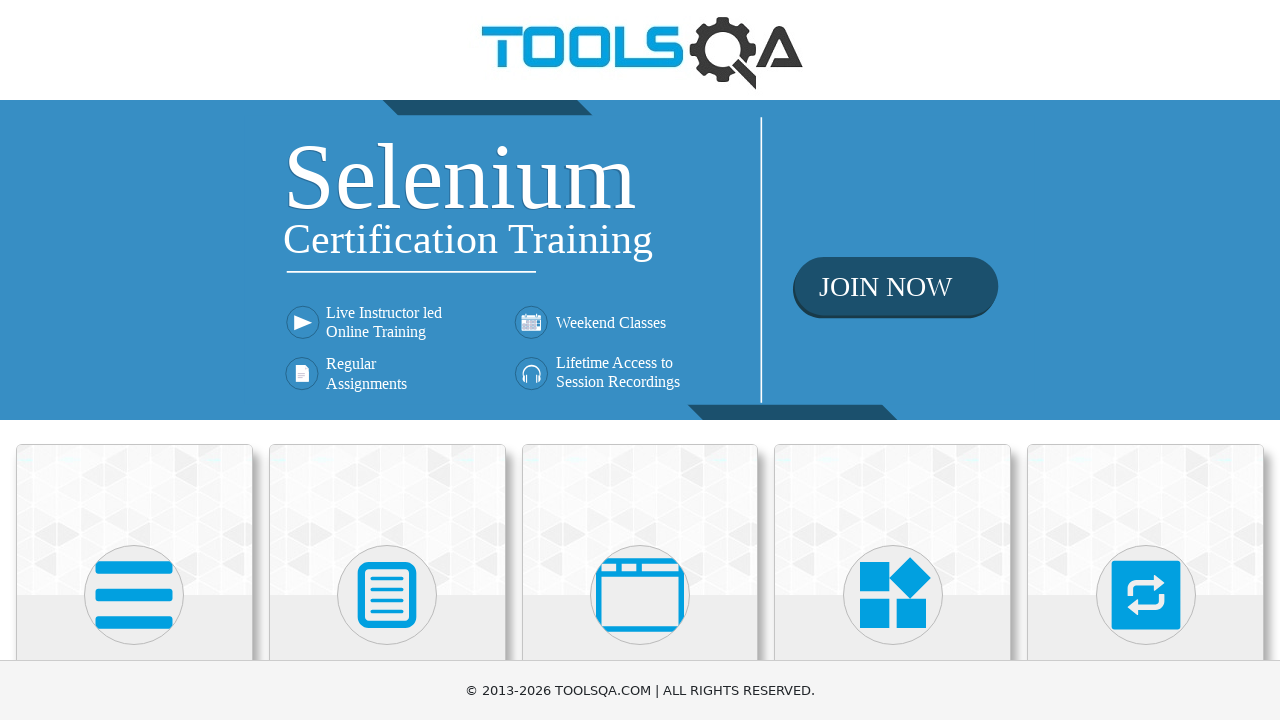